Tests hover functionality by moving the mouse over three user avatar images and verifying that user information is revealed on hover.

Starting URL: https://the-internet.herokuapp.com/hovers

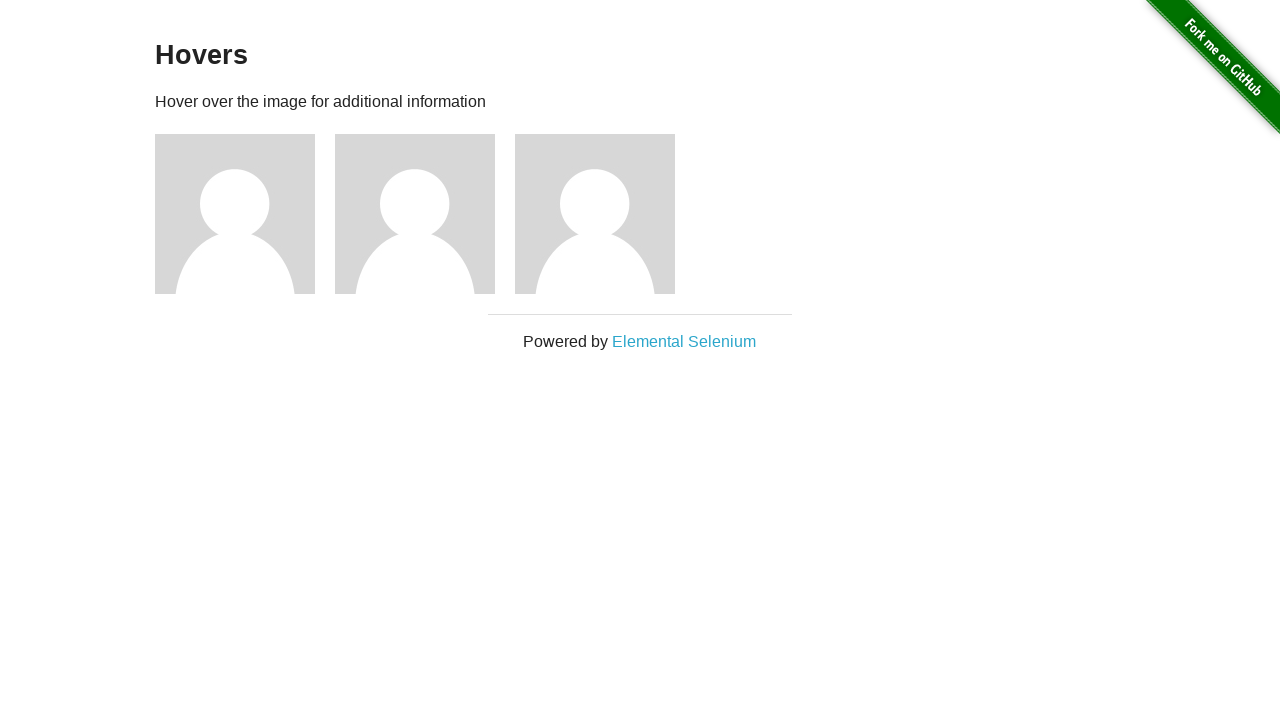

Hovered over first user avatar image at (235, 214) on xpath=//*[@id='content']/div/div[1]/img
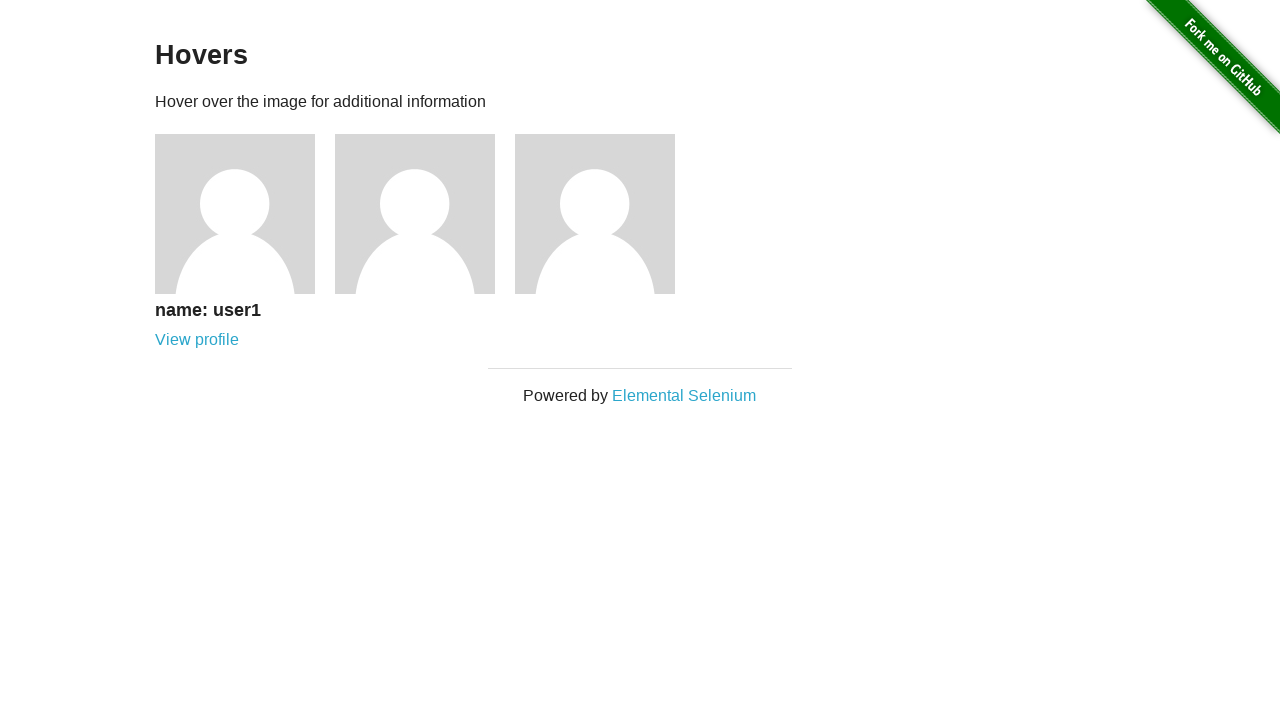

First user's information revealed on hover
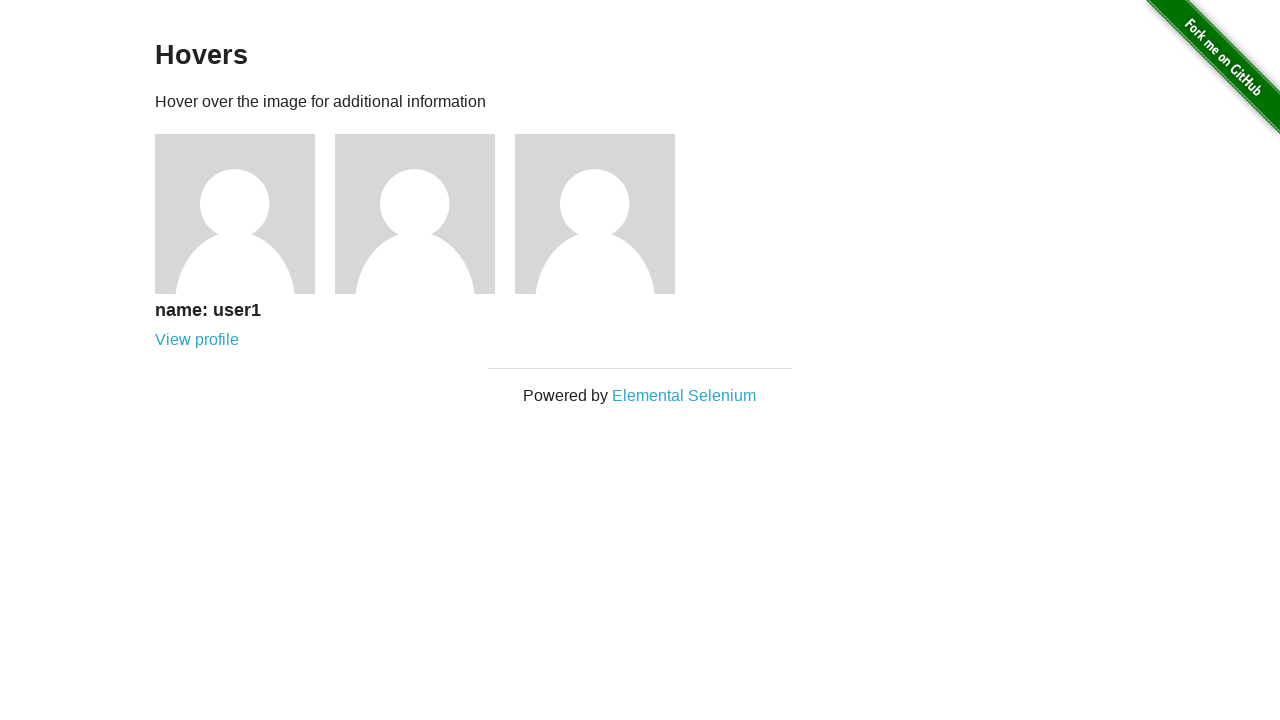

Hovered over second user avatar image at (415, 214) on xpath=//*[@id='content']/div/div[2]/img
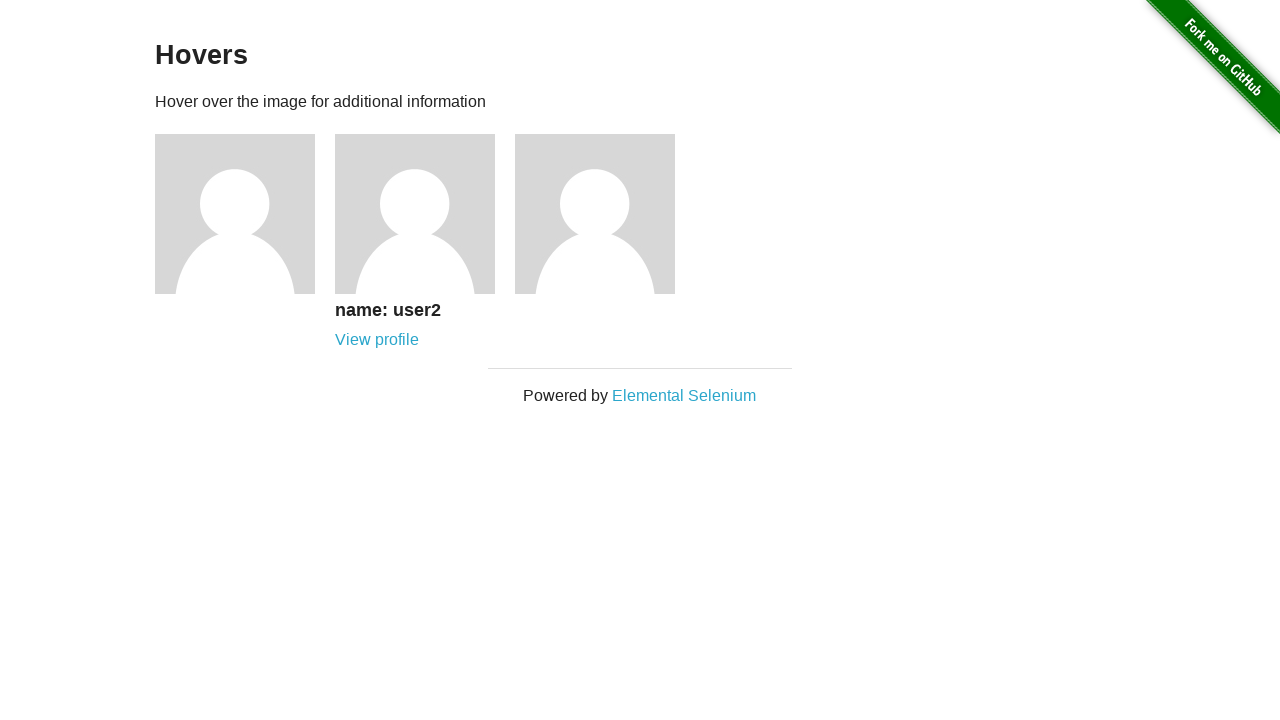

Second user's information revealed on hover
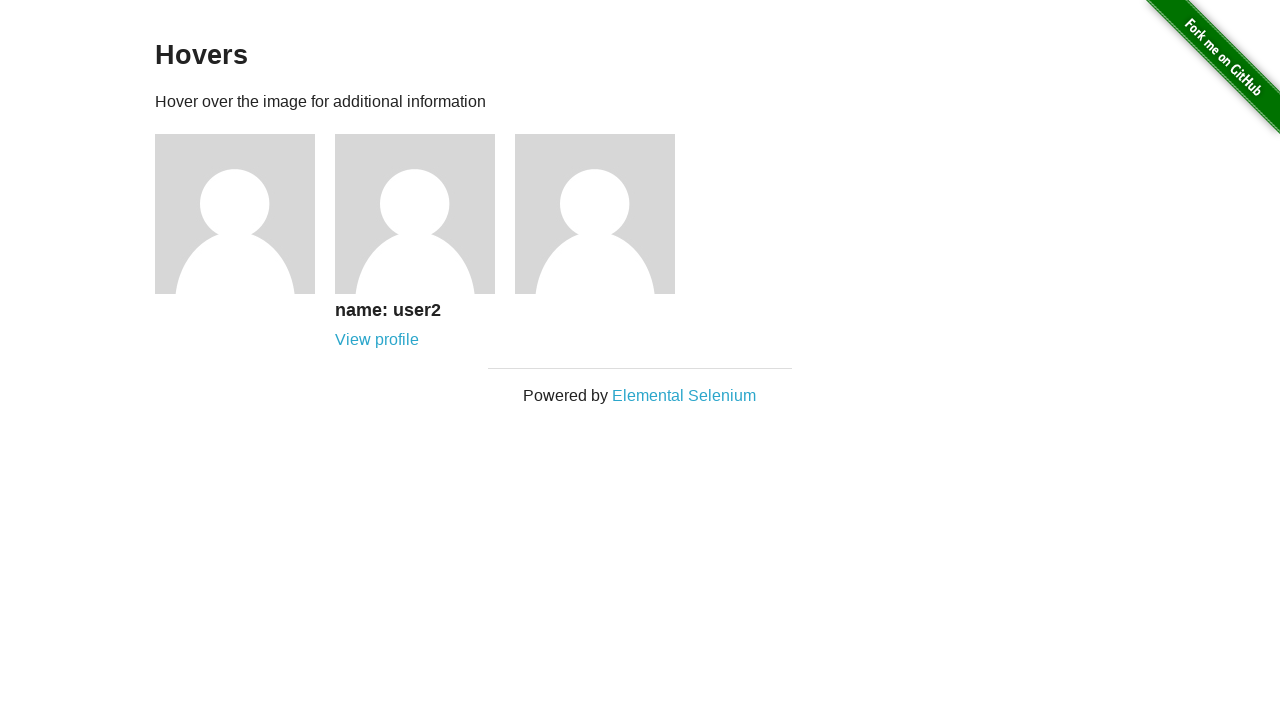

Hovered over third user avatar image at (595, 214) on xpath=//*[@id='content']/div/div[3]/img
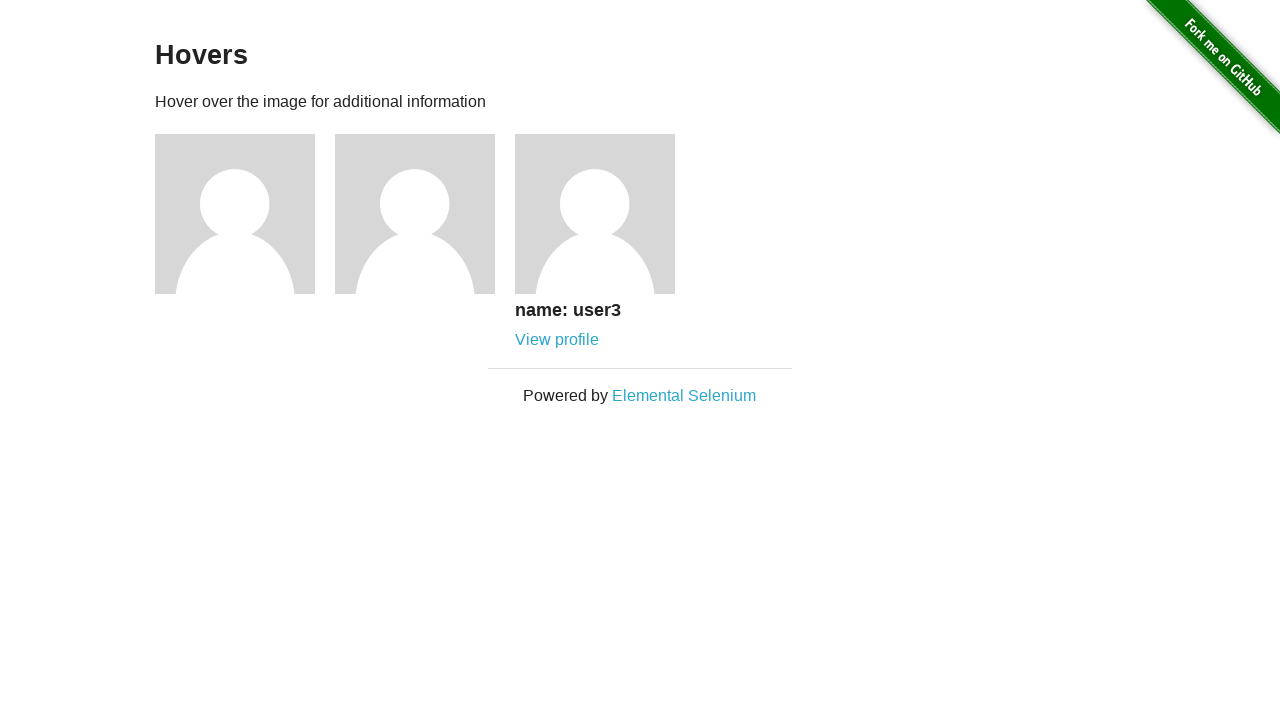

Third user's information revealed on hover
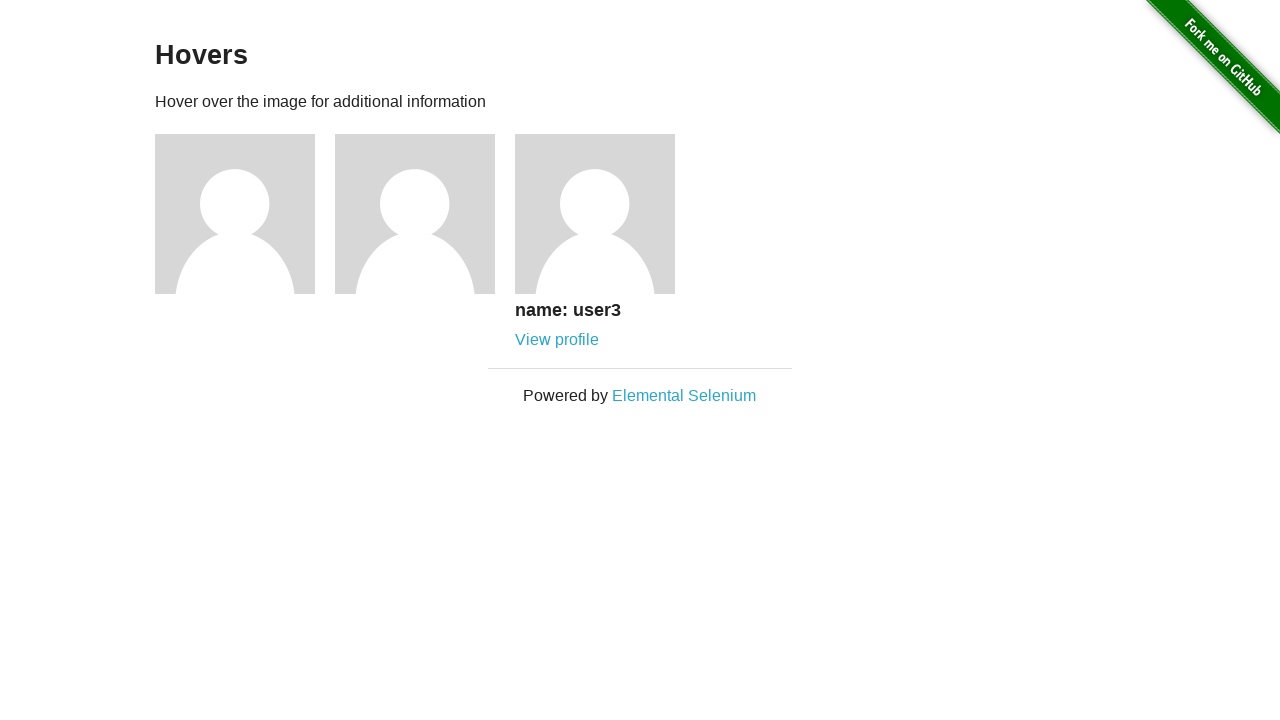

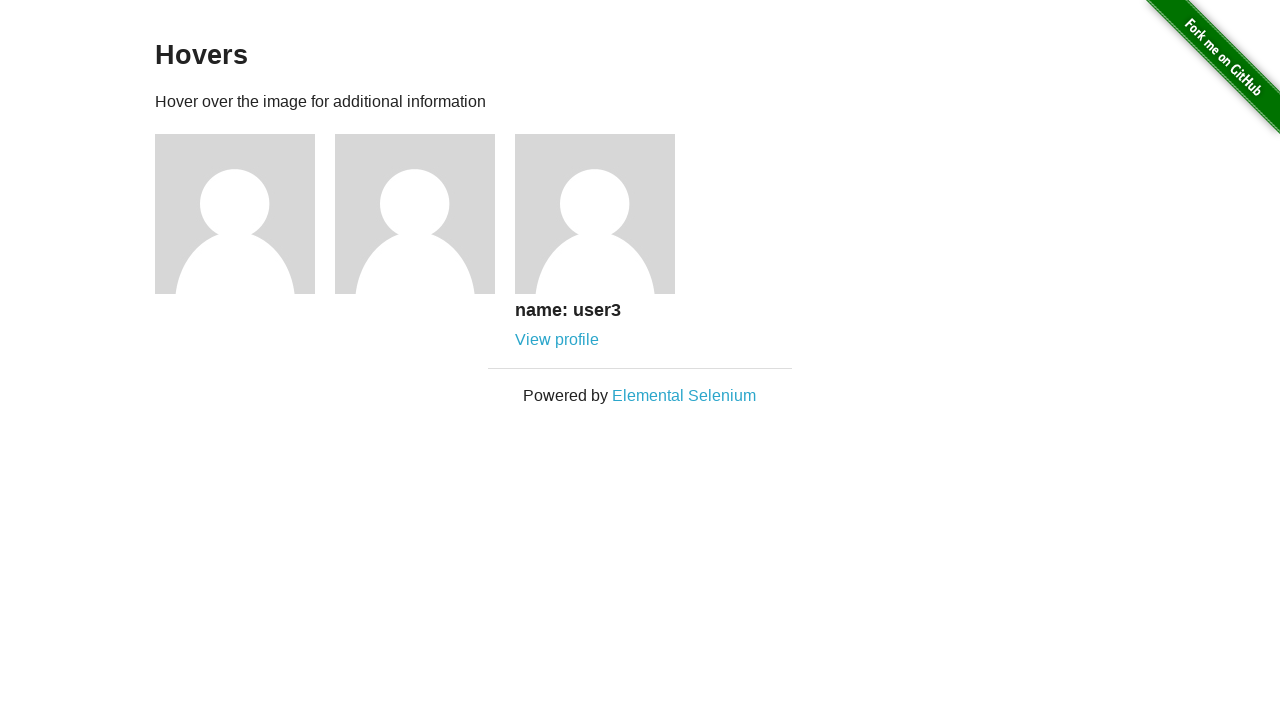